Tests broken links and images page by clicking on valid and broken links and navigating back

Starting URL: https://demoqa.com/elements

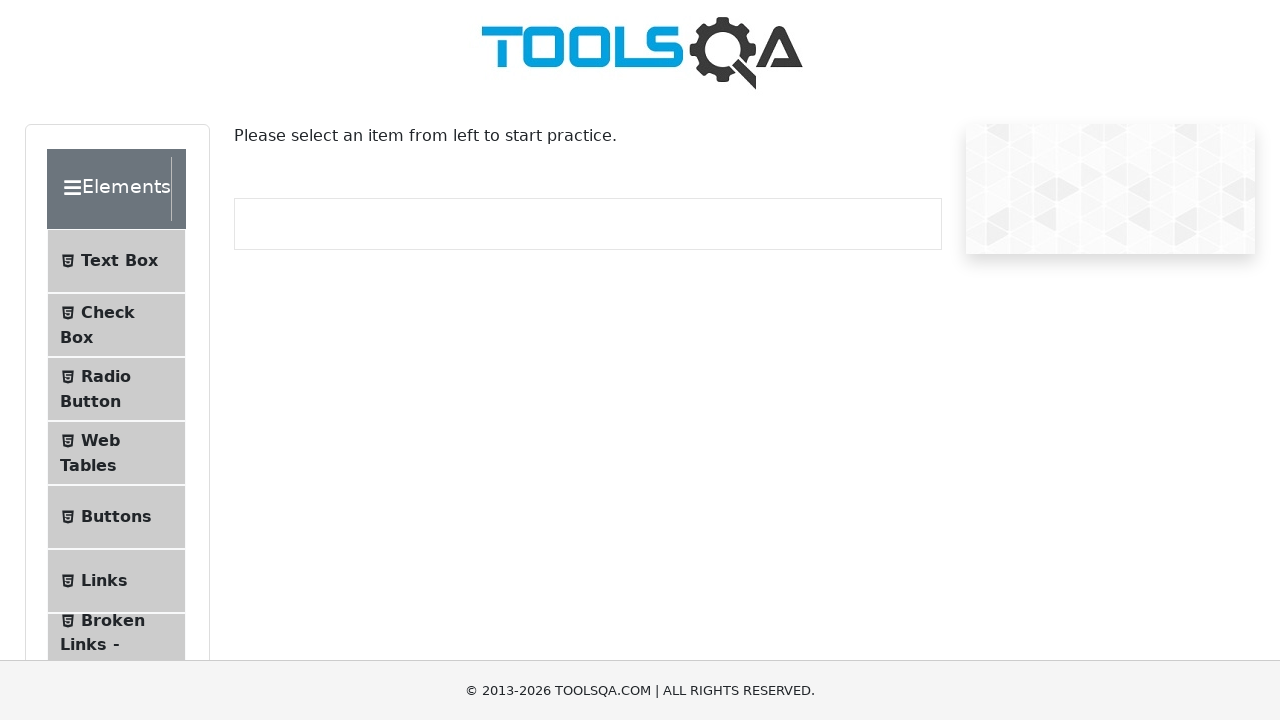

Clicked on Broken Links - Images menu item at (116, 645) on xpath=(//li)[7]
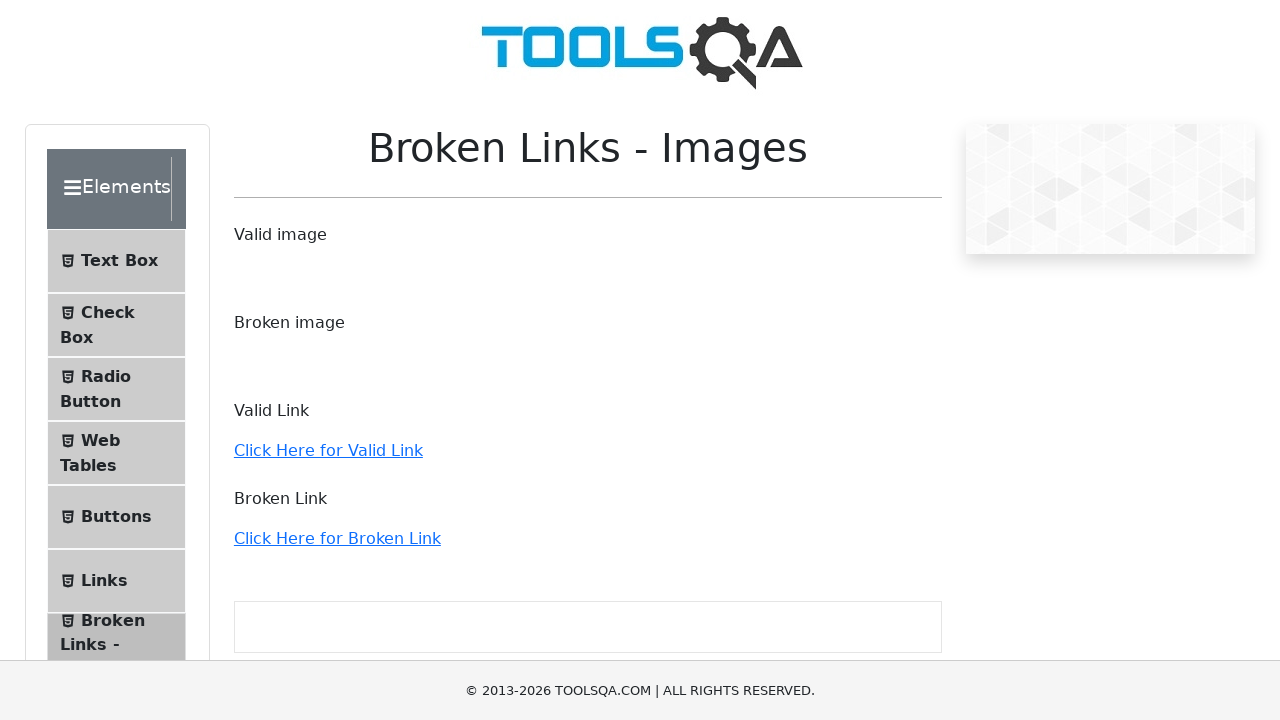

Waited 2 seconds for page to load
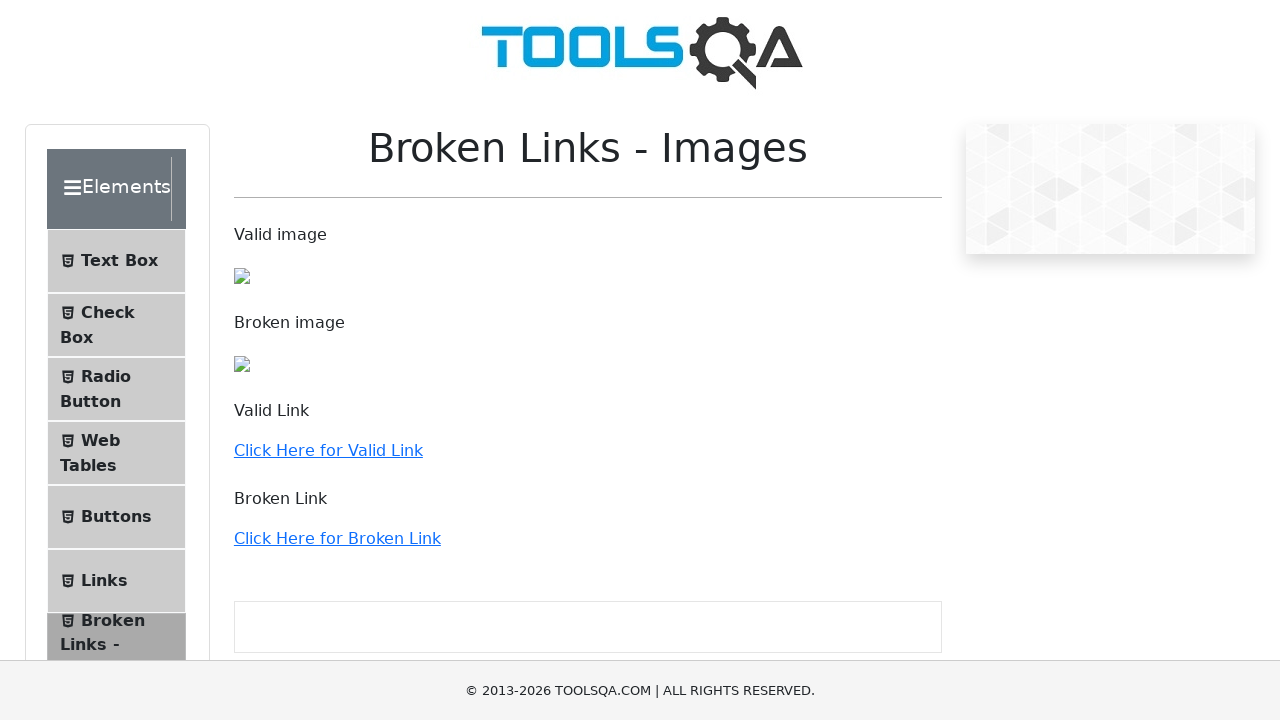

Clicked on valid link at (328, 450) on text=Click Here for Valid Link
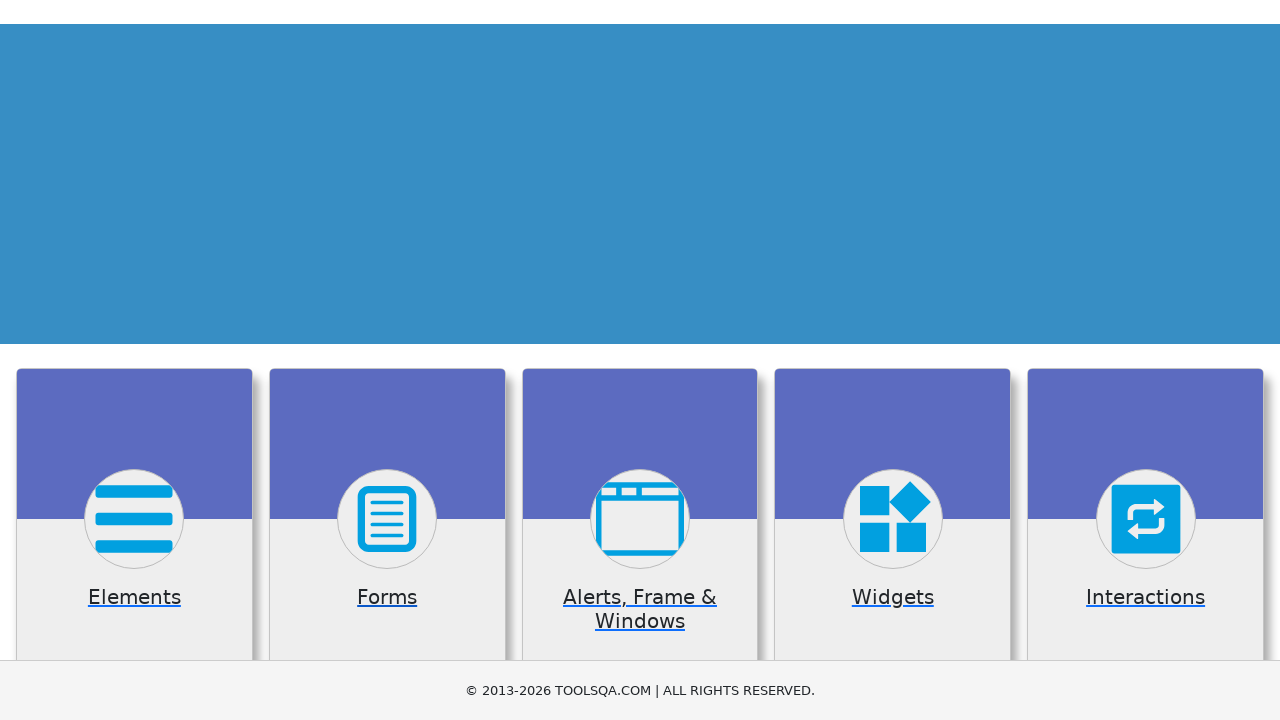

Waited 2 seconds on valid link page
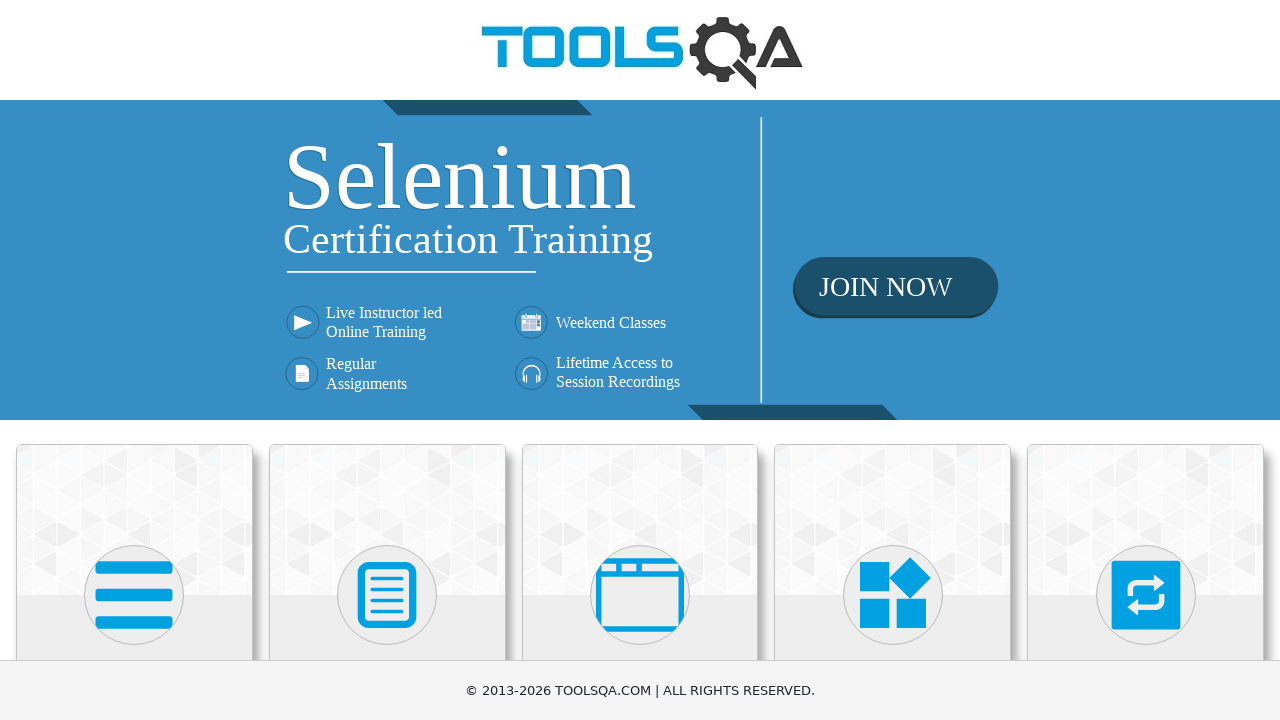

Navigated back from valid link
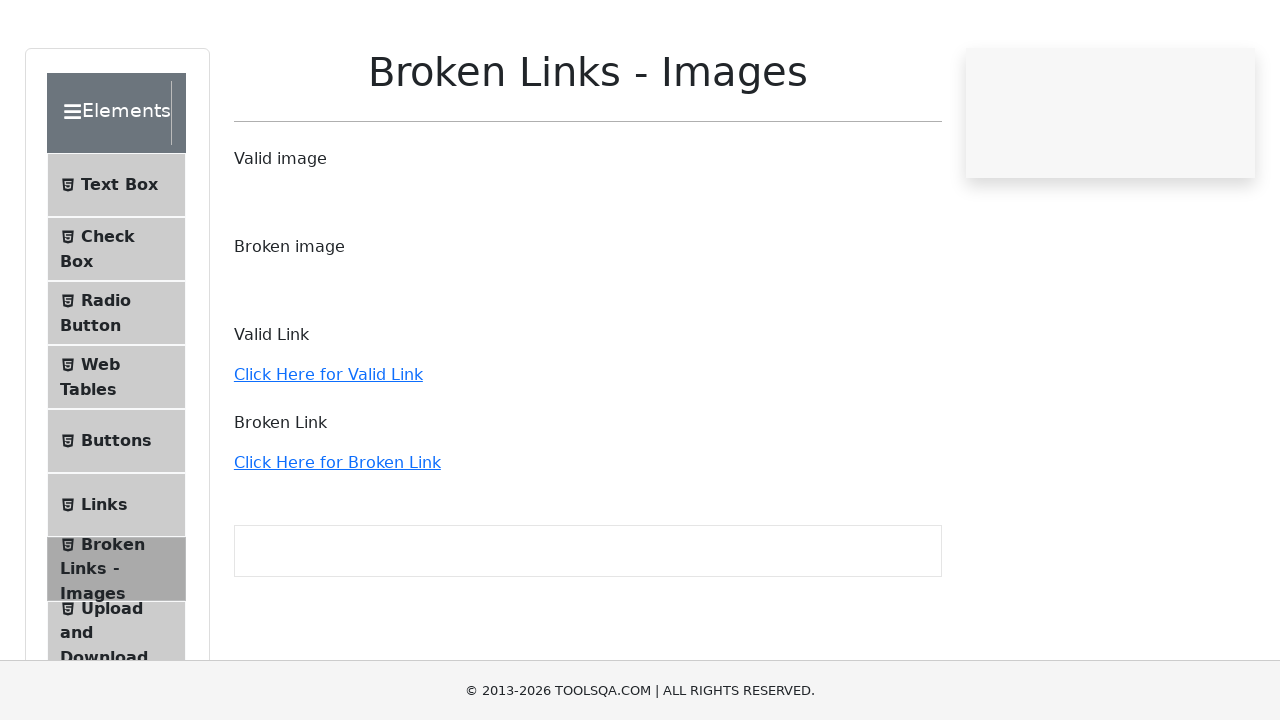

Waited 2 seconds after navigating back
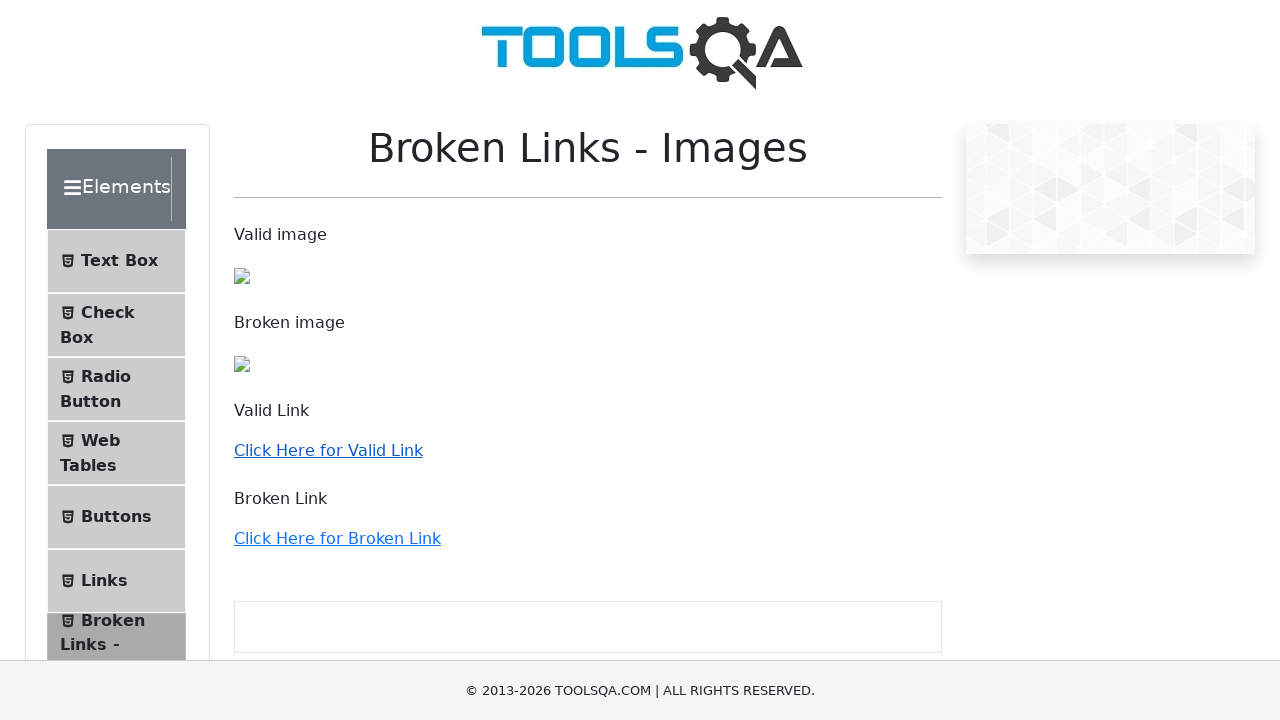

Clicked on broken link at (337, 538) on text=Click Here for Broken Link
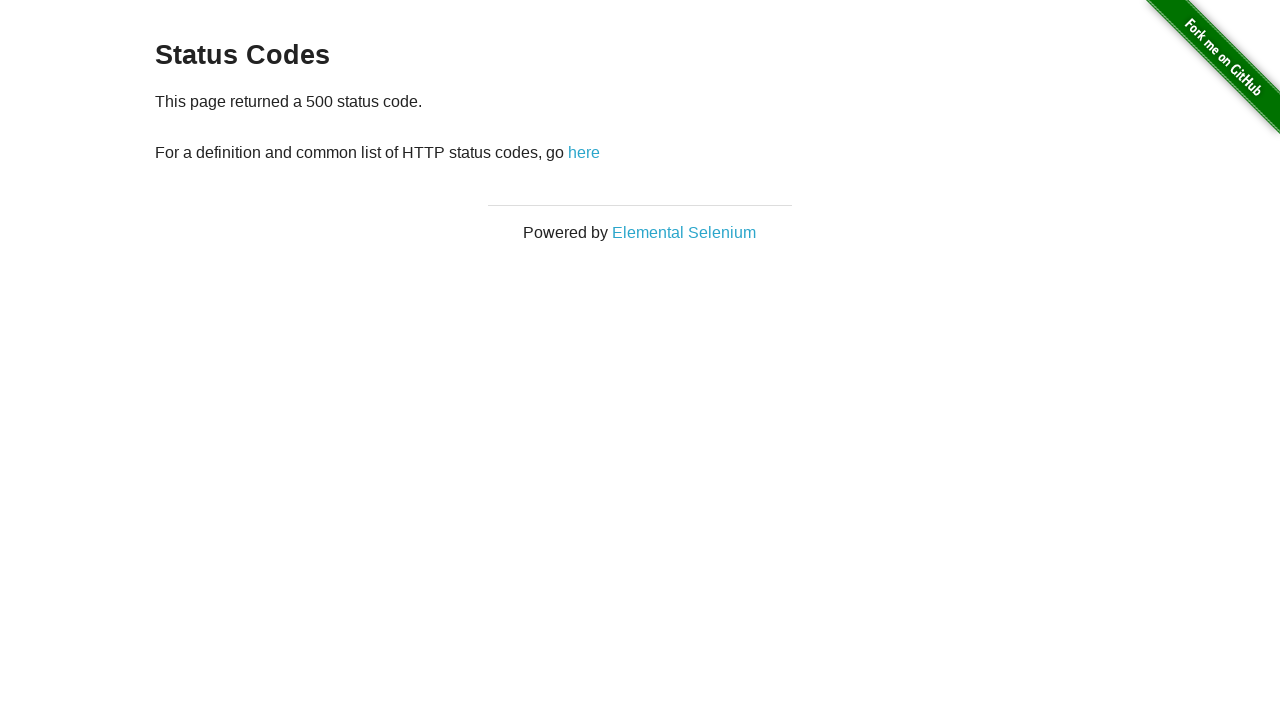

Waited 2 seconds on broken link page
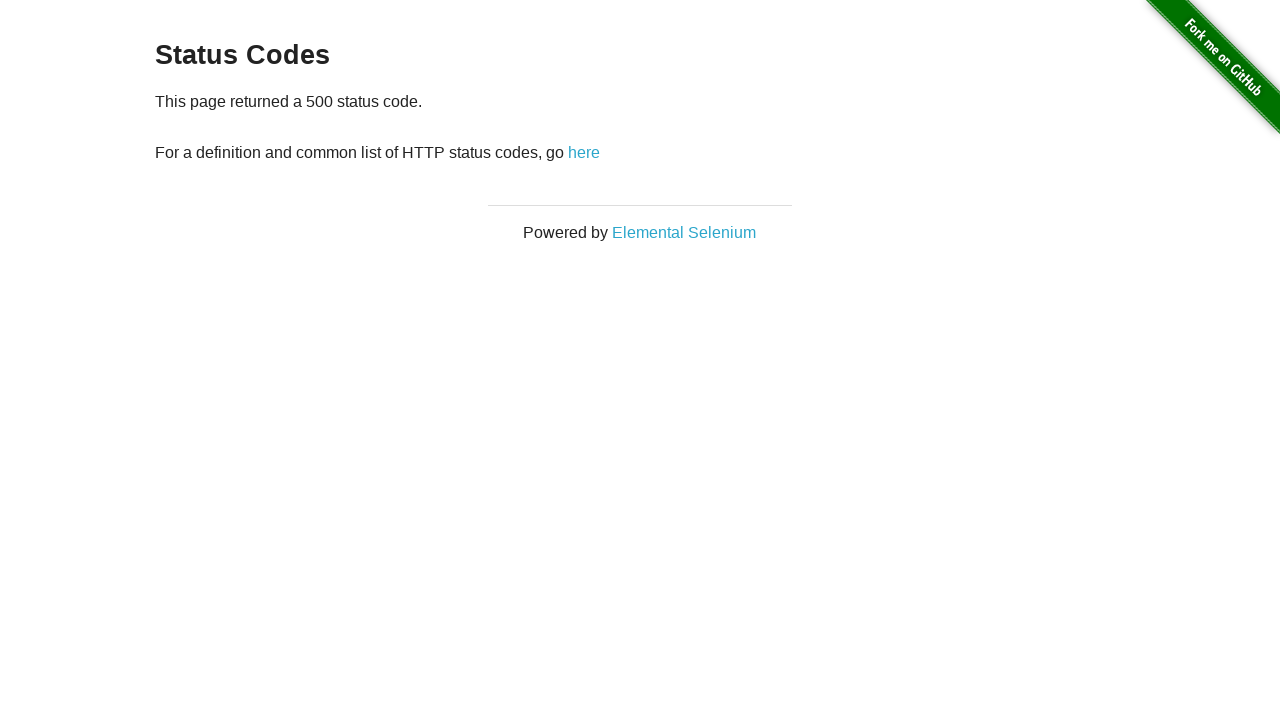

Navigated back from broken link
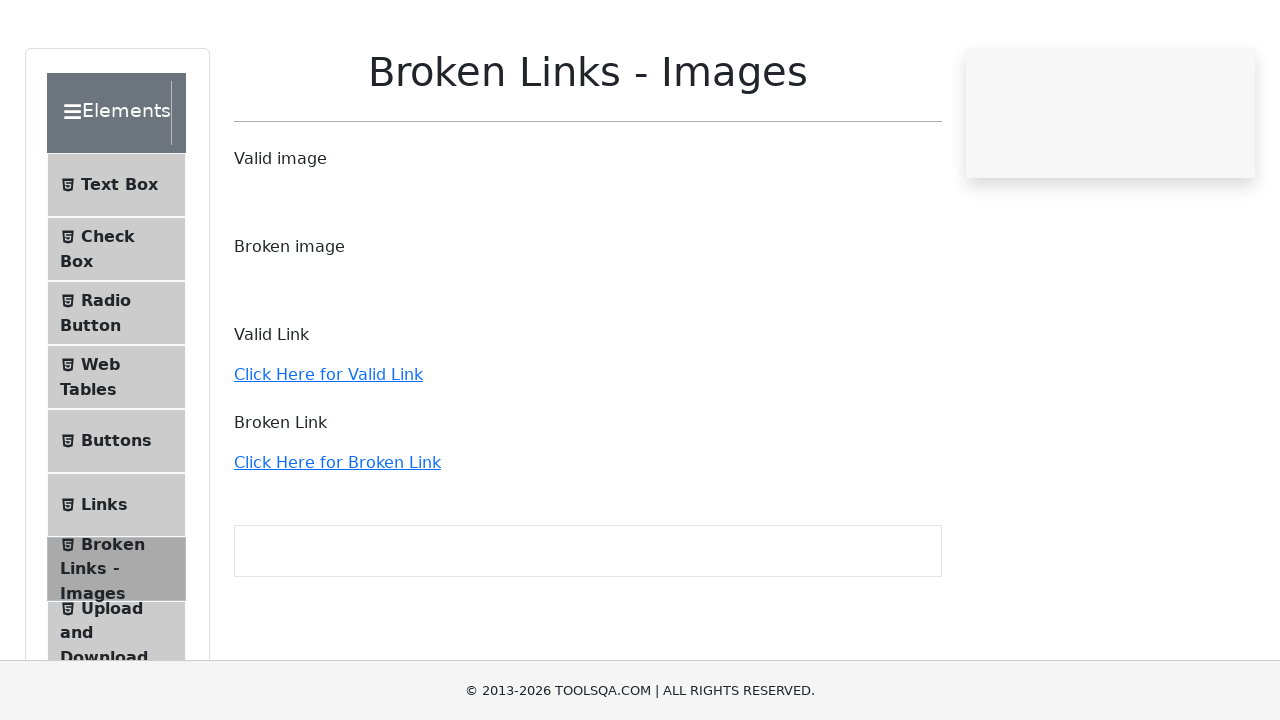

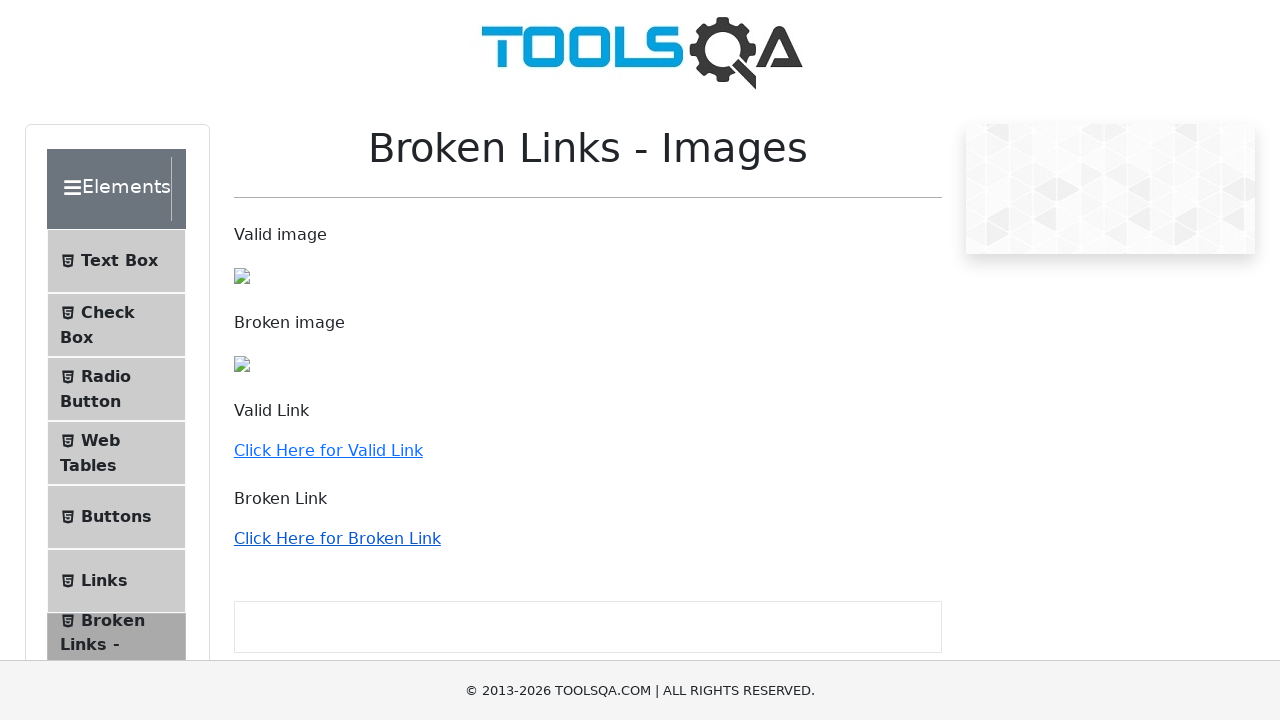